Navigates to the ChromeDriver homepage and verifies that the page title contains "ChromeDriver"

Starting URL: https://chromedriver.chromium.org/

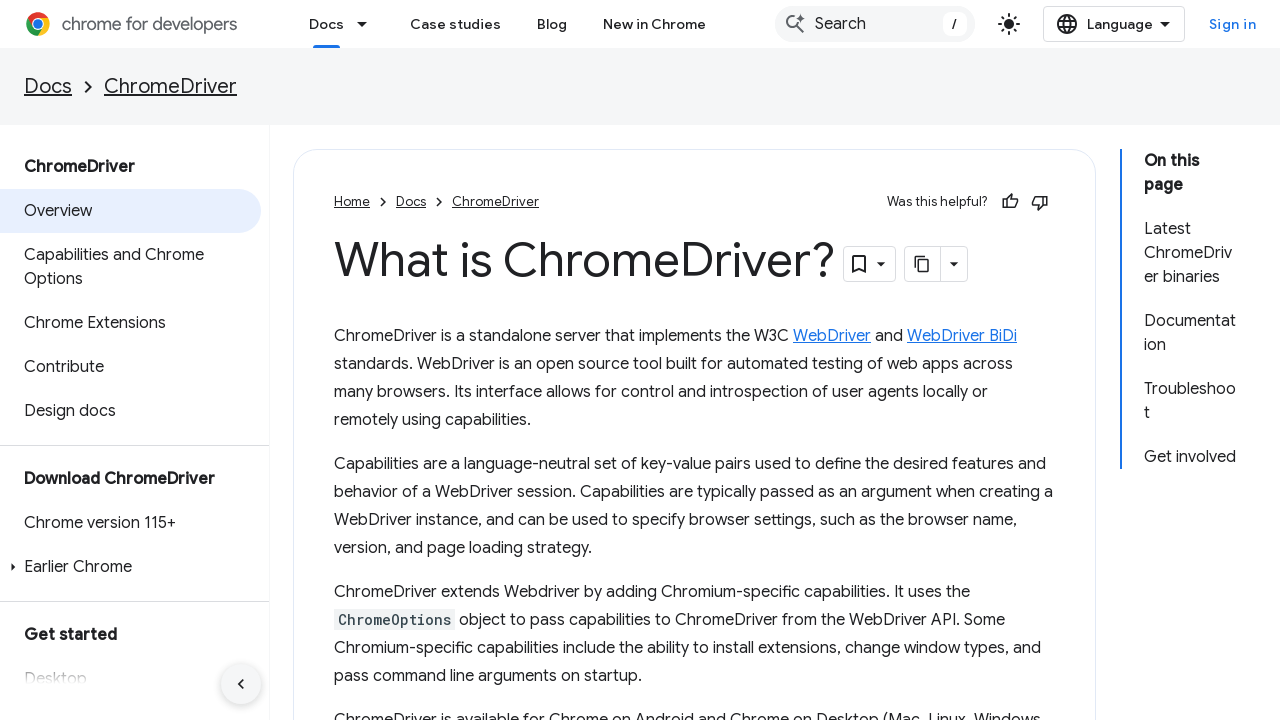

Navigated to ChromeDriver homepage
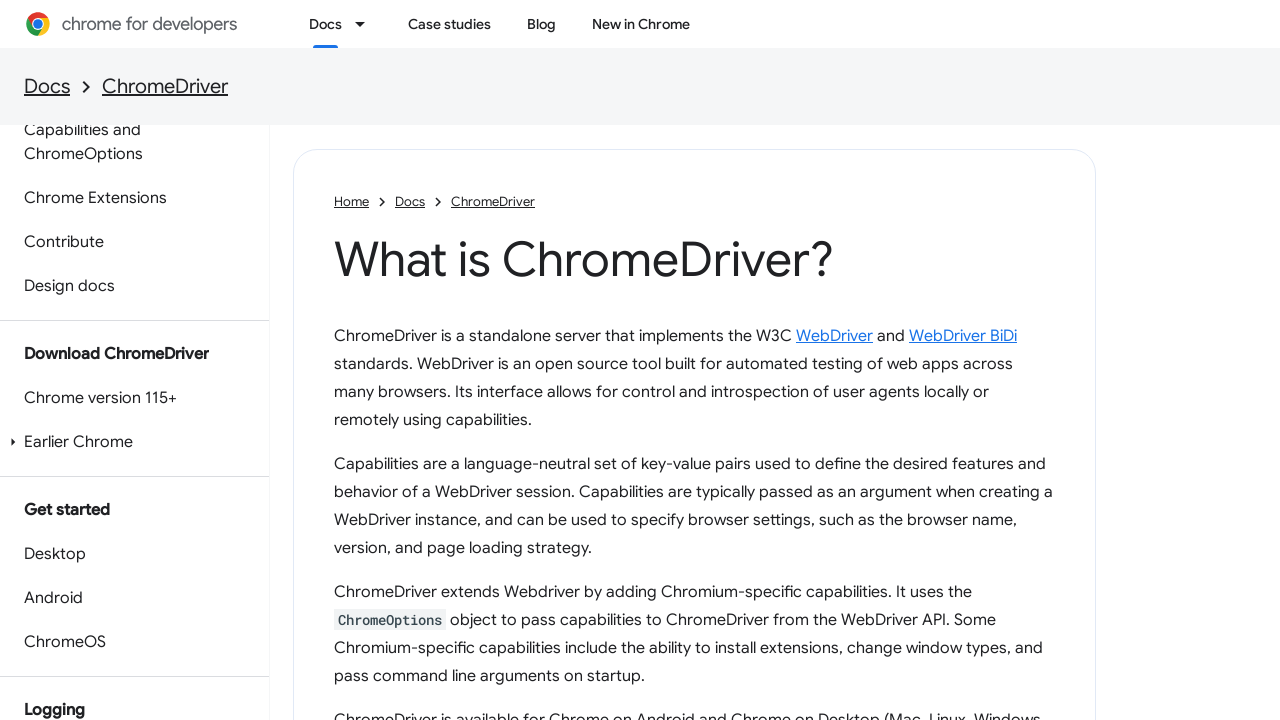

H1 heading became visible
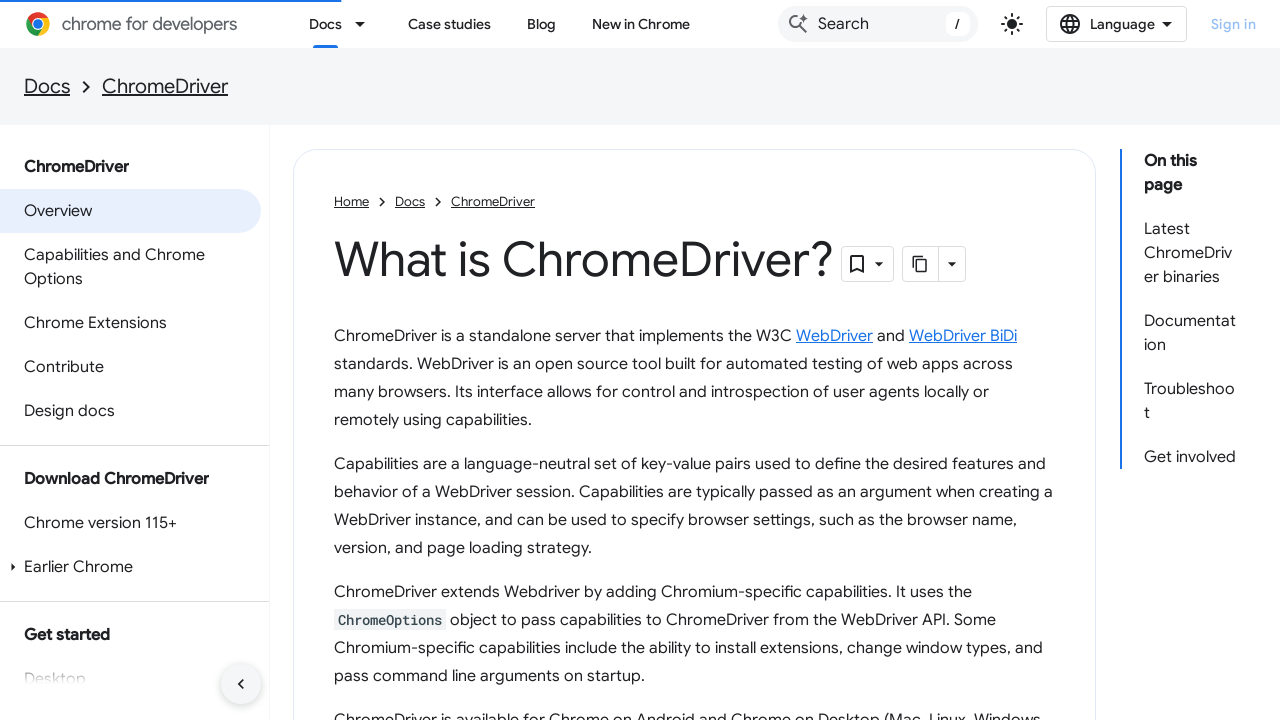

Located first H1 element
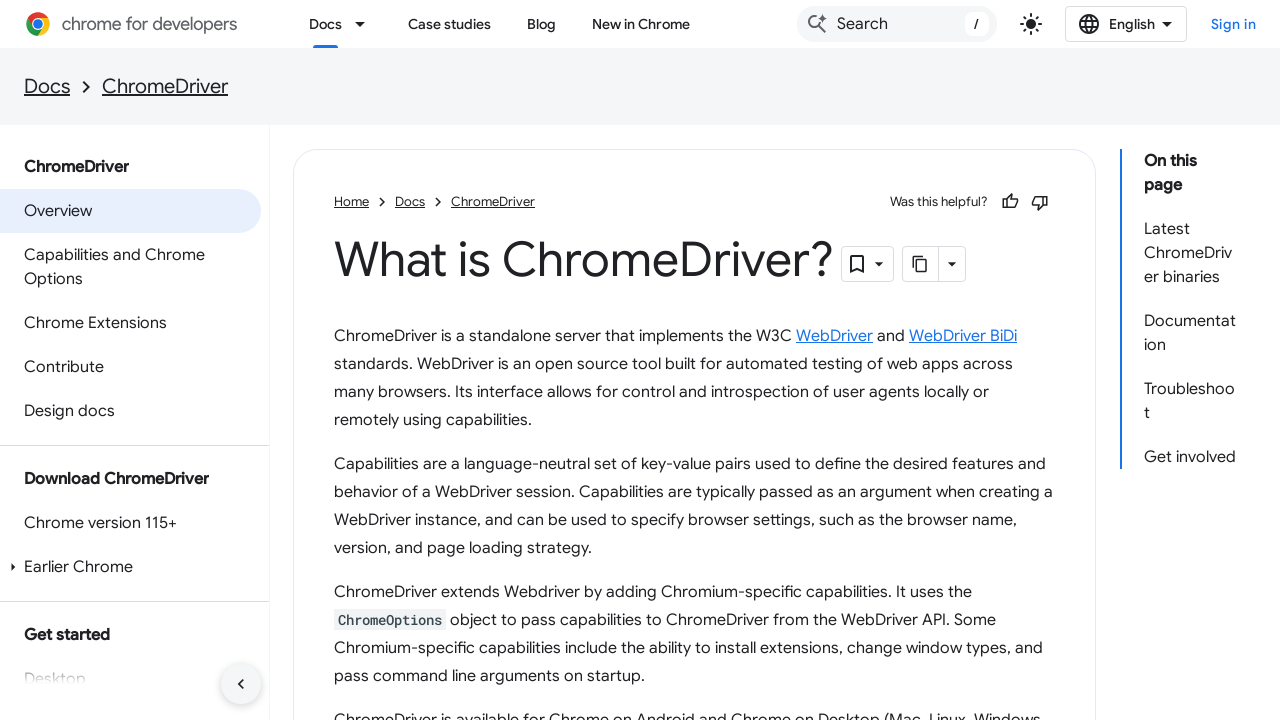

Verified page title contains 'ChromeDriver'
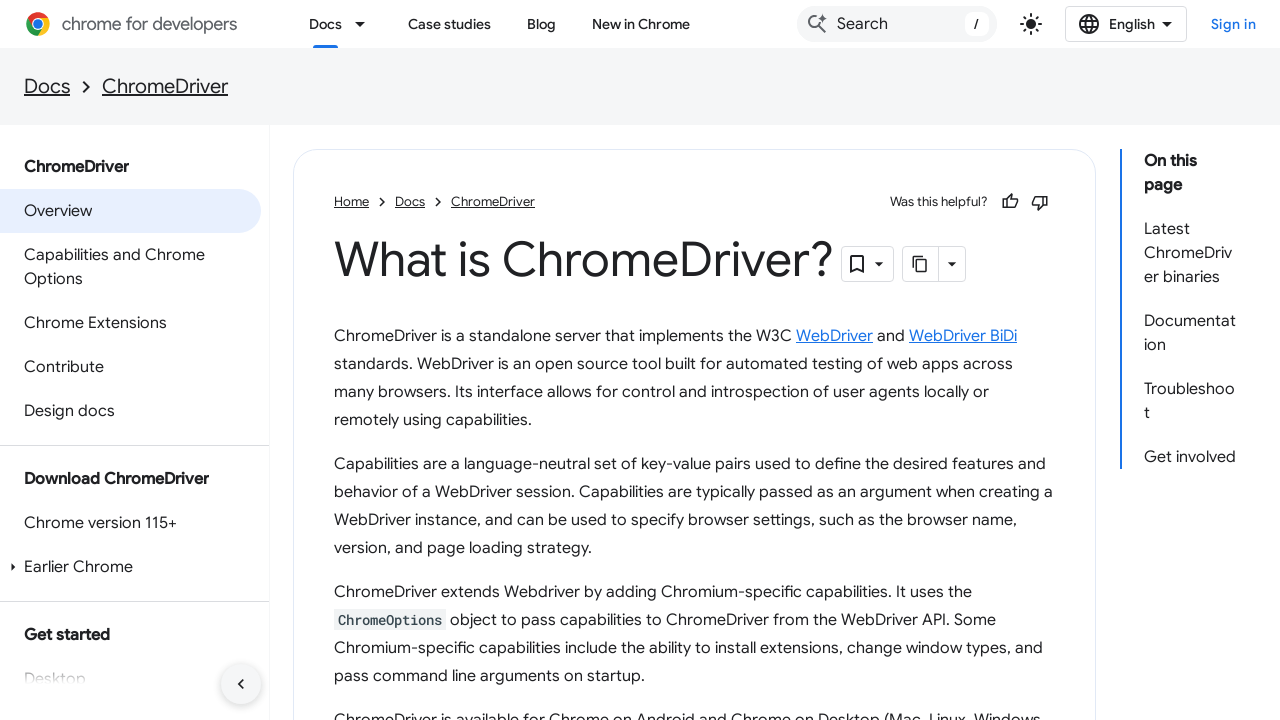

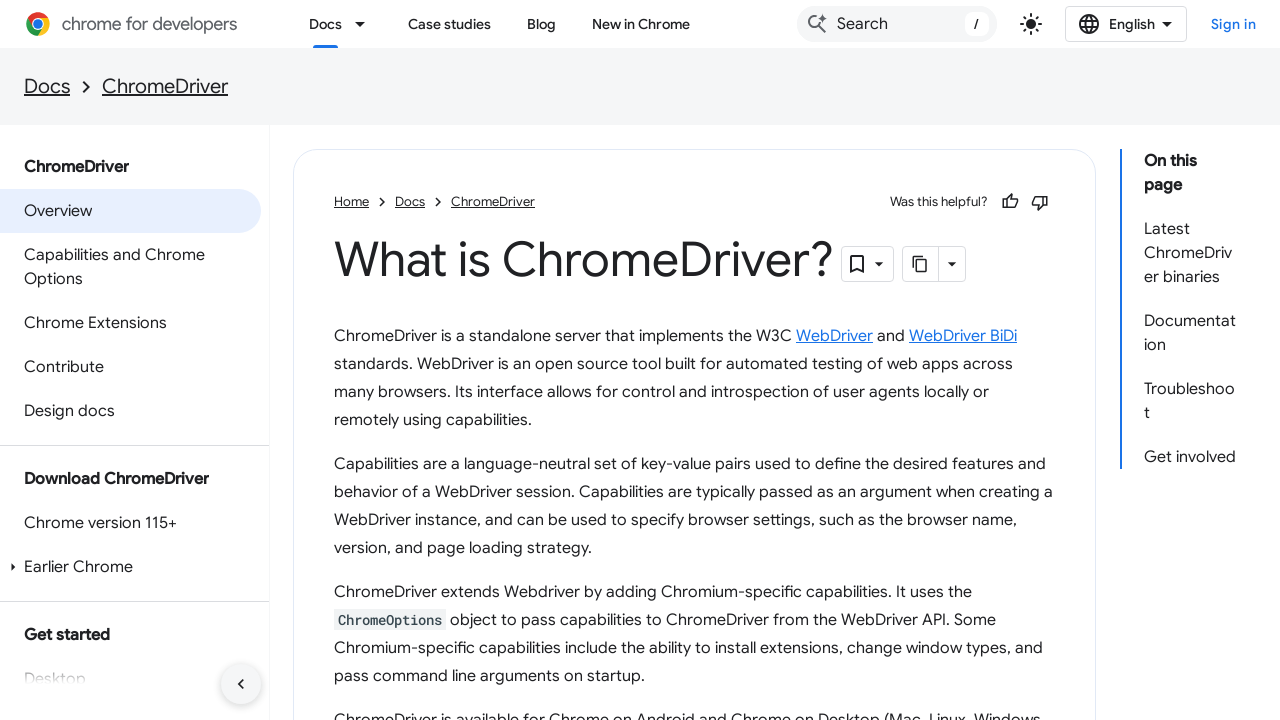